Tests clicking a link by finding it using CSS selector with text matching "Elemental"

Starting URL: https://the-internet.herokuapp.com/

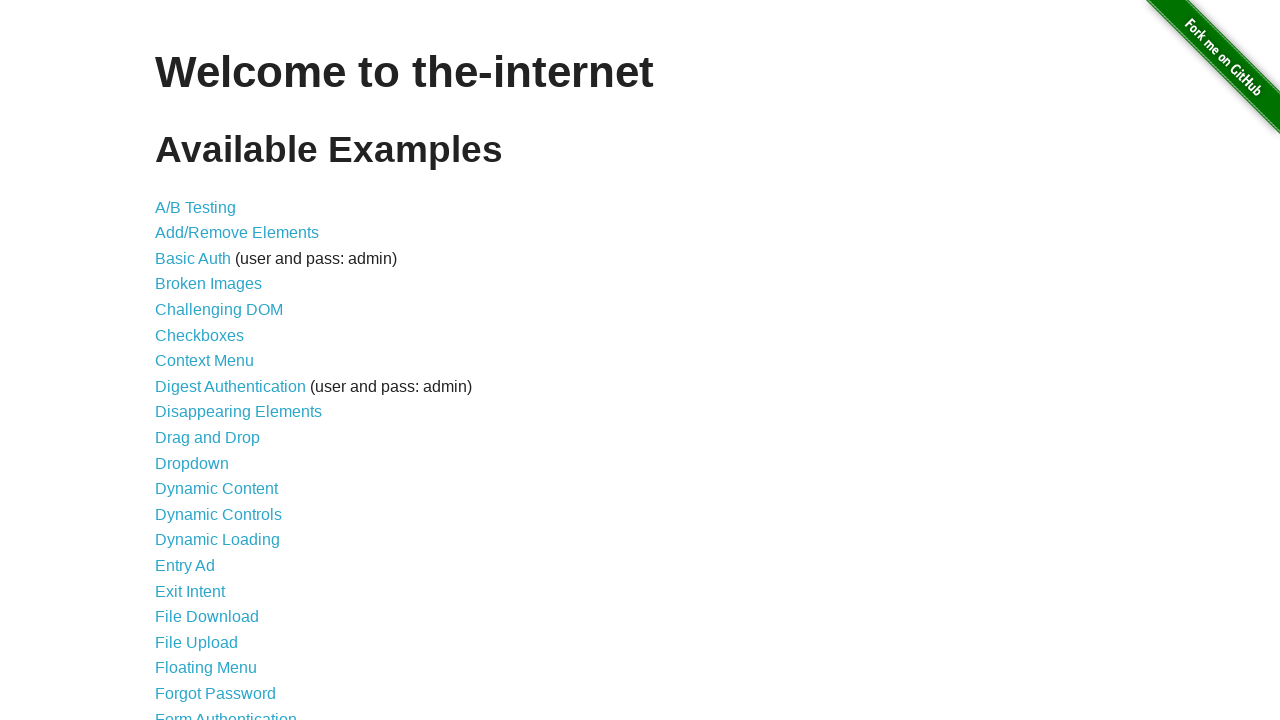

Clicked link with text 'Elemental' using CSS selector at (684, 711) on a:has-text("Elemental")
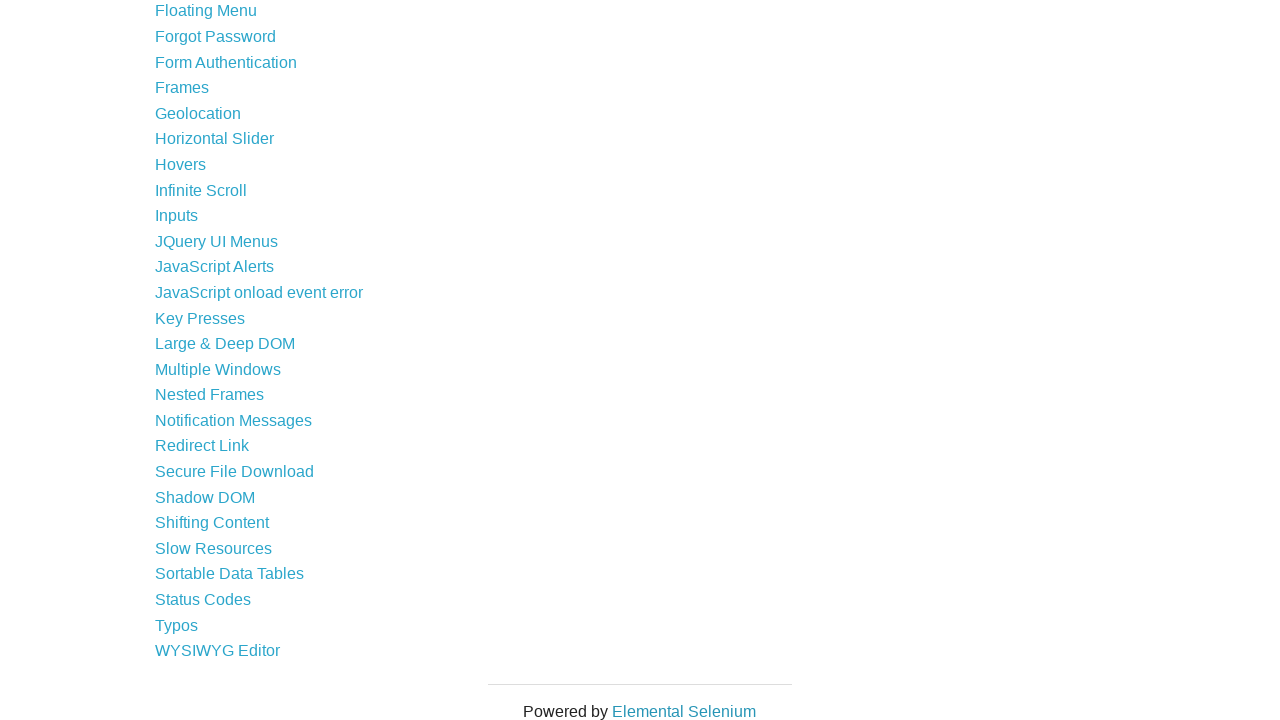

Waited for page to load after clicking Elemental link
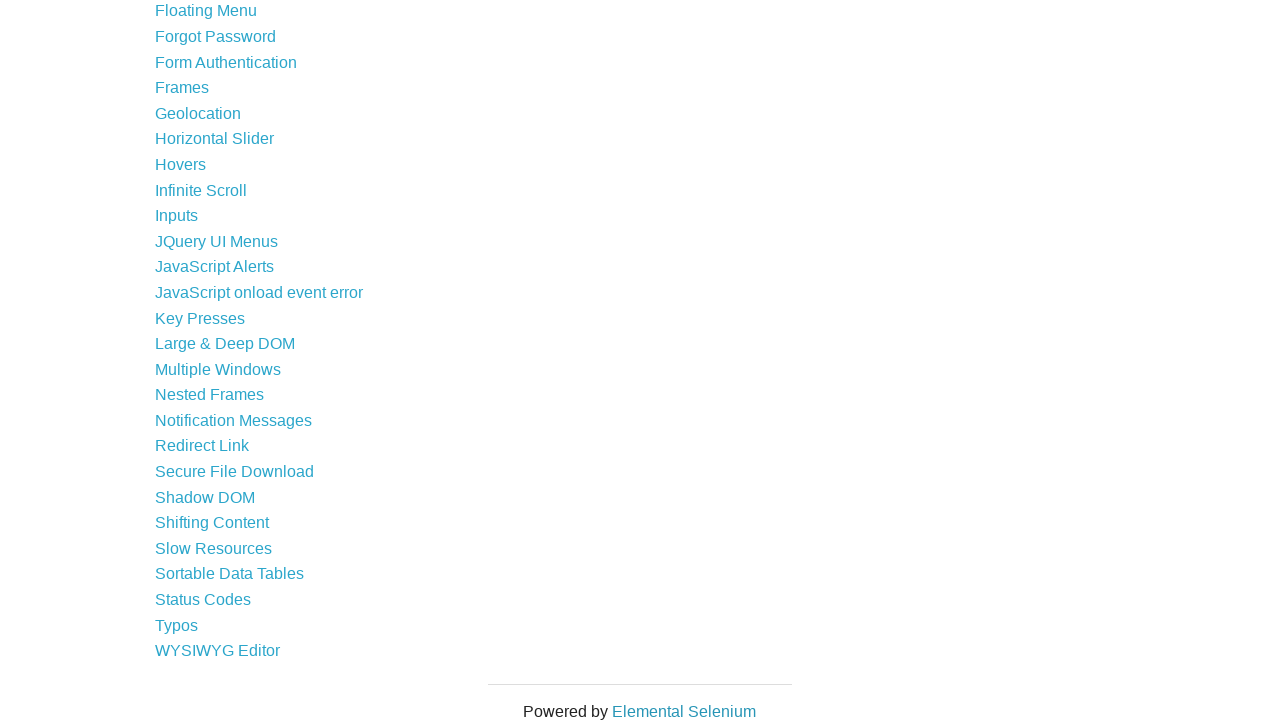

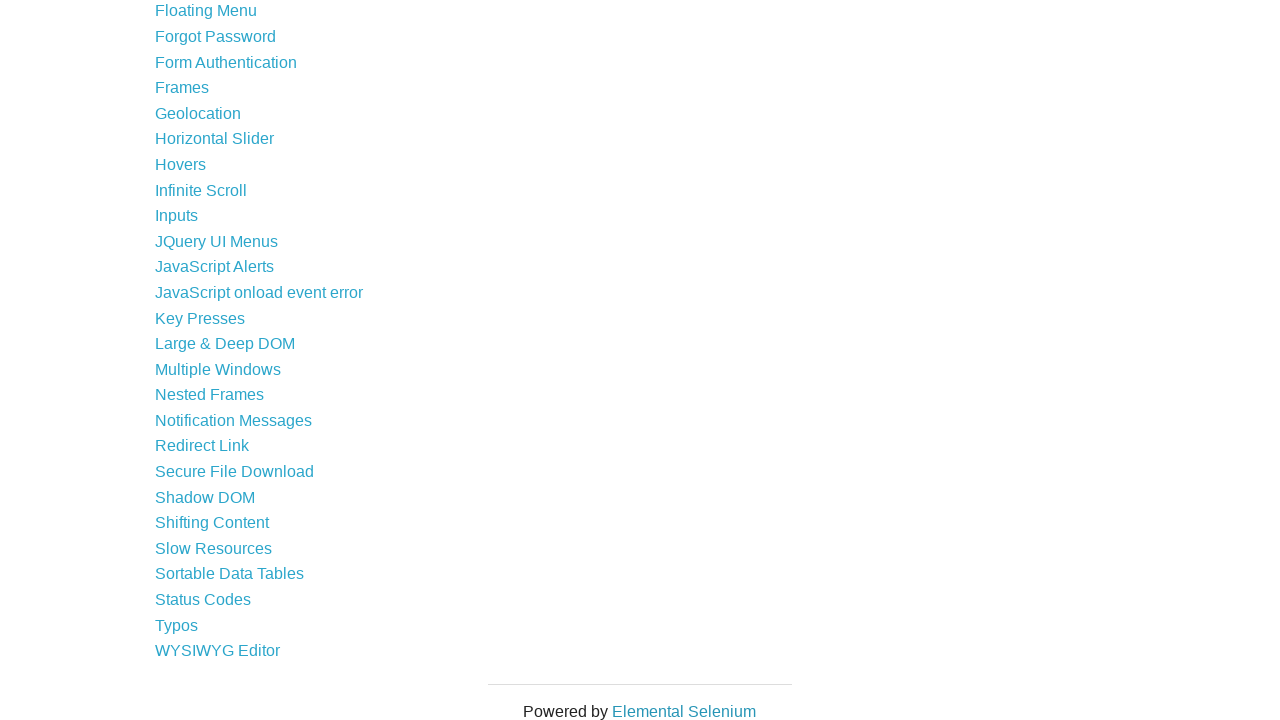